Tests a registration form by filling in first name, last name, and email fields, then submitting the form and verifying the success message appears.

Starting URL: http://suninjuly.github.io/registration1.html

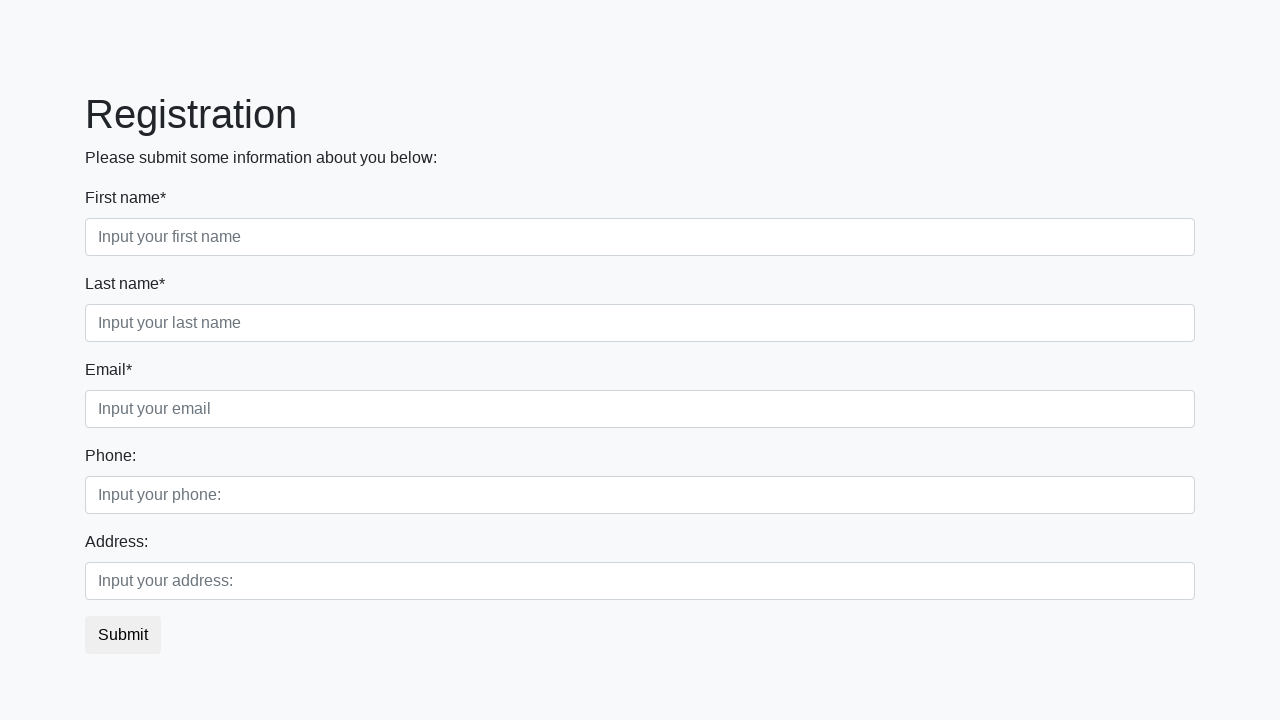

Filled first name field with 'Ivan' on //div[@class='first_block']/div[1]/input
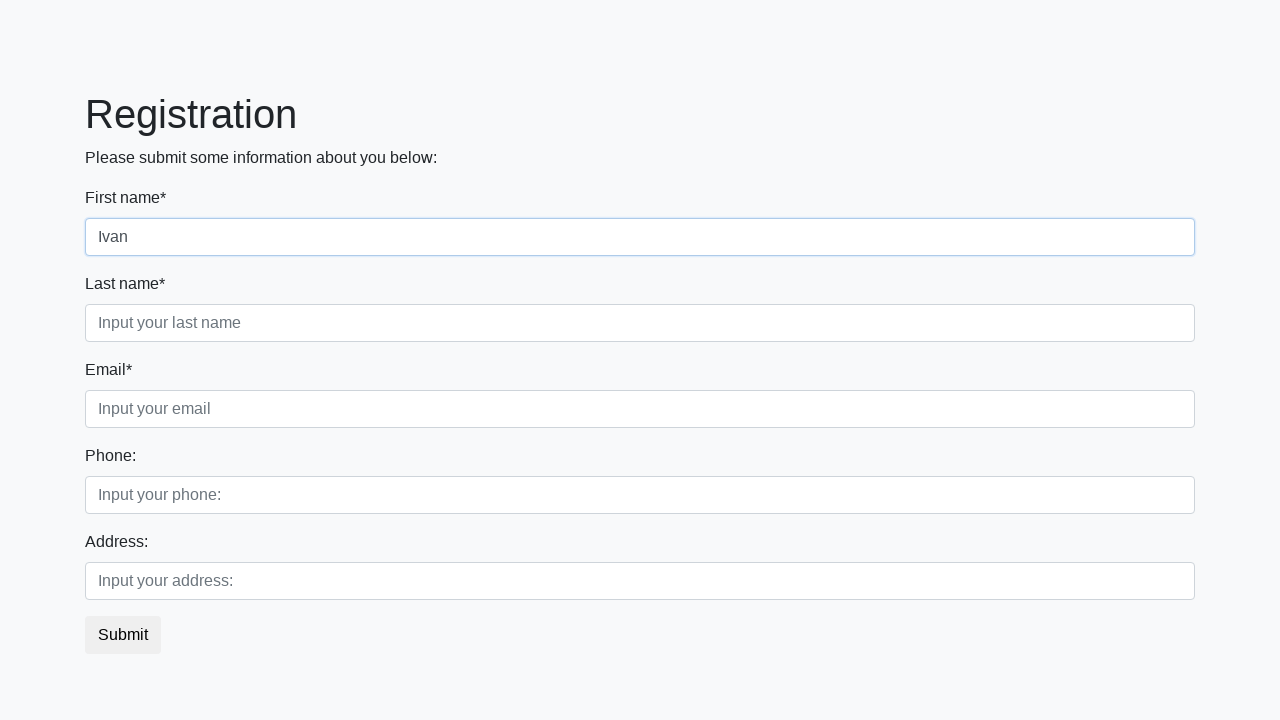

Filled last name field with 'Ivanov' on //div[@class='first_block']/div[2]/input
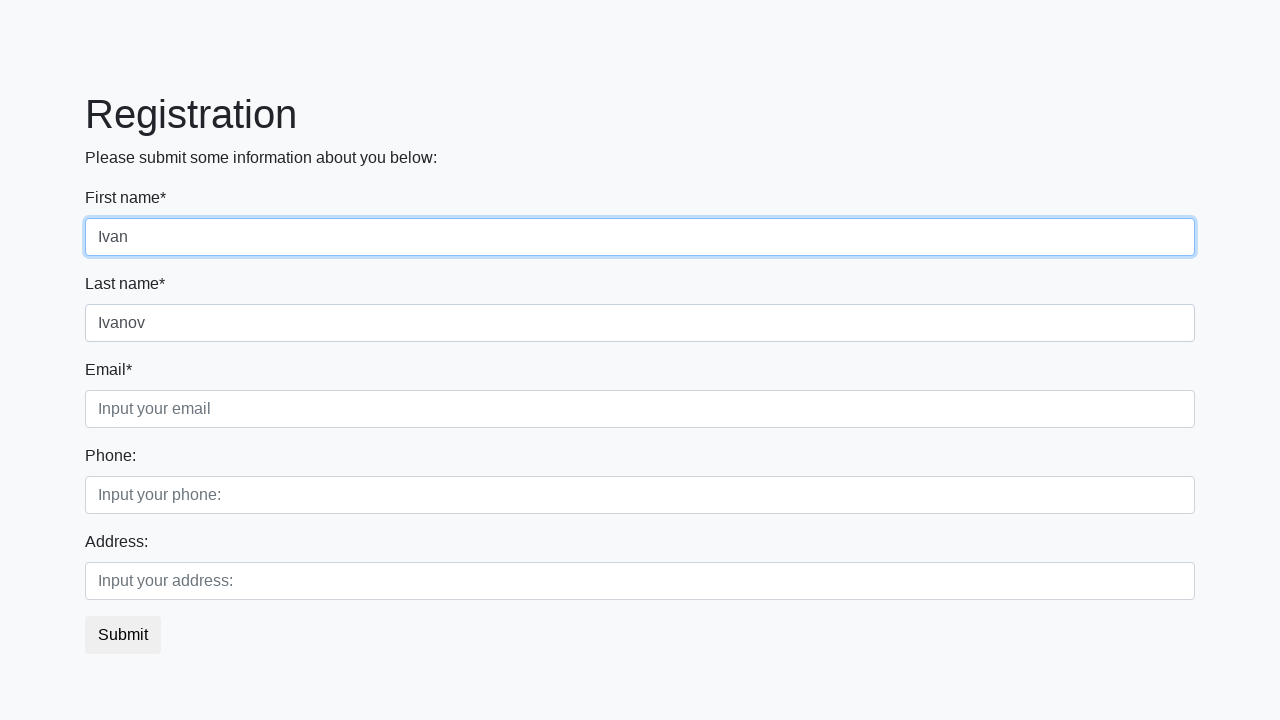

Filled email field with 'Ivanov@ivan.com' on //div[@class='first_block']/div[3]/input
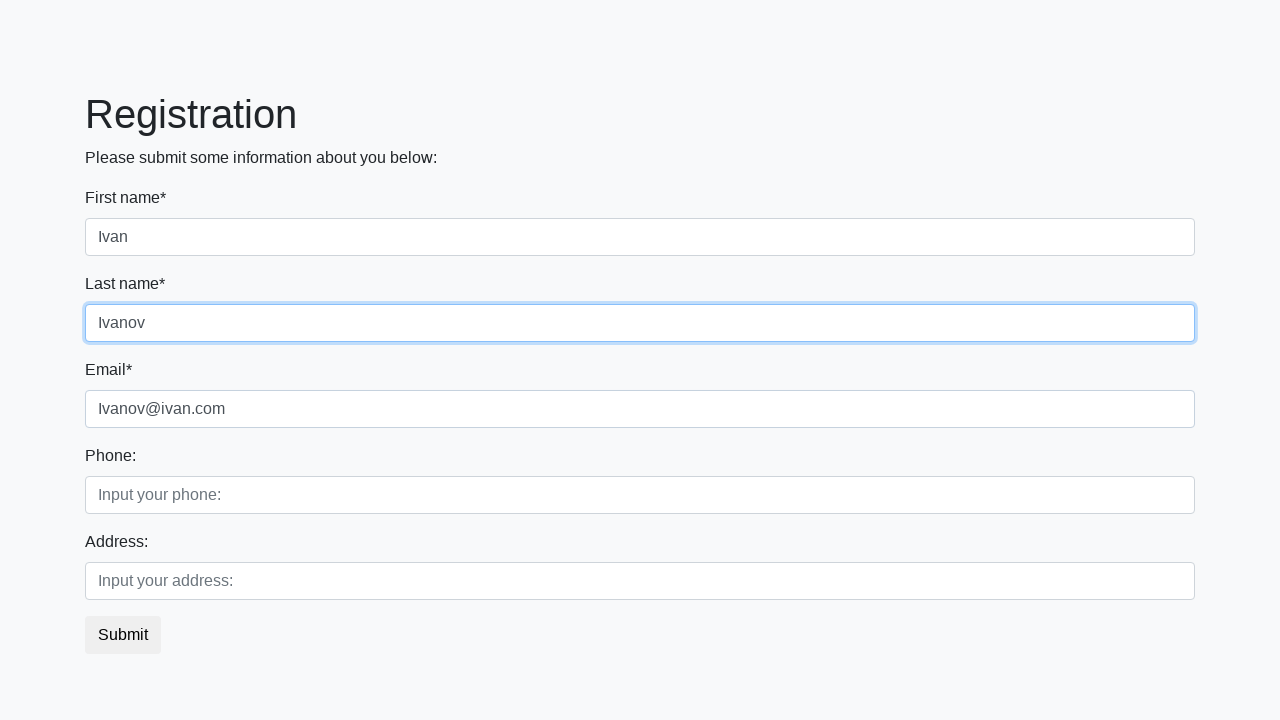

Clicked the submit button at (123, 635) on button.btn.btn-default
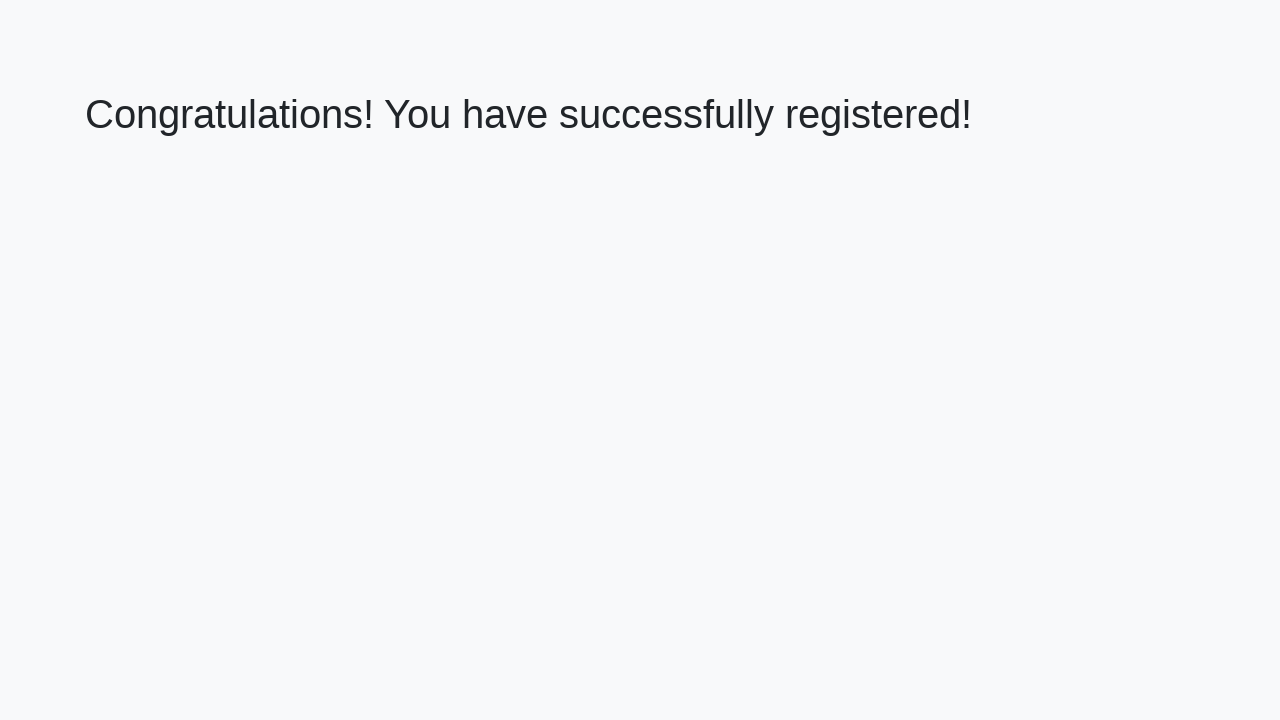

Success message appeared
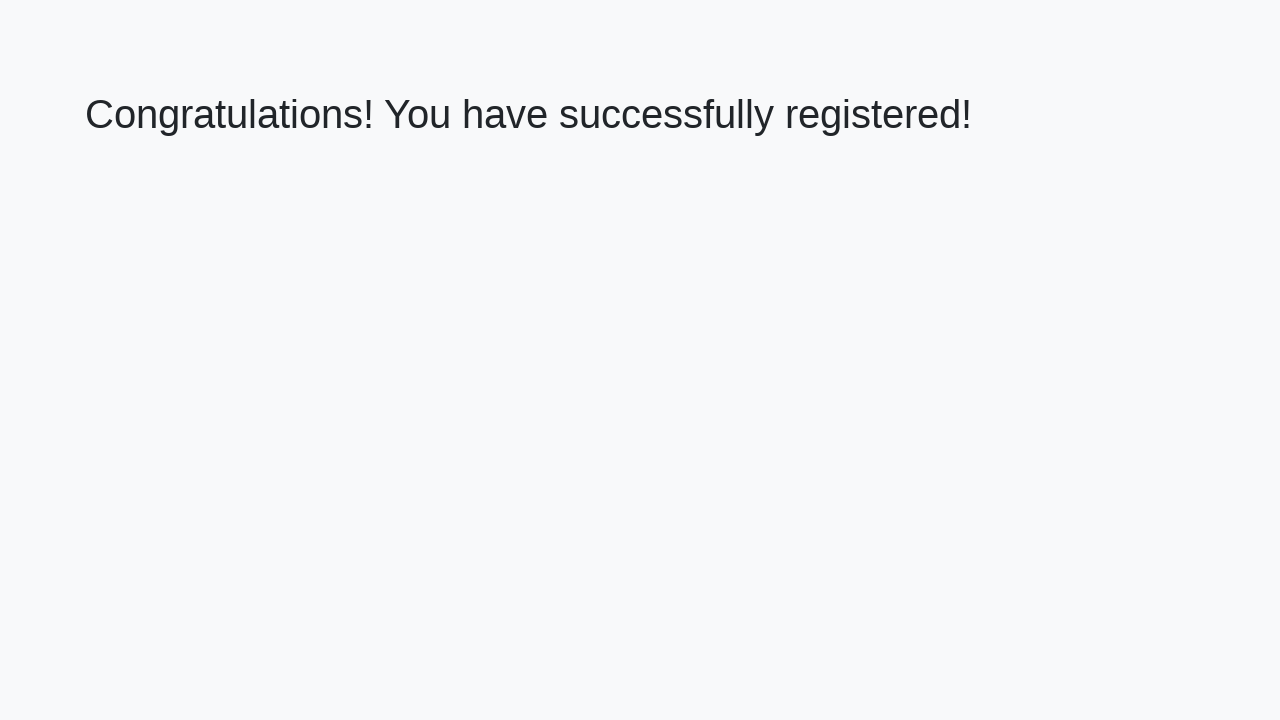

Retrieved success message text
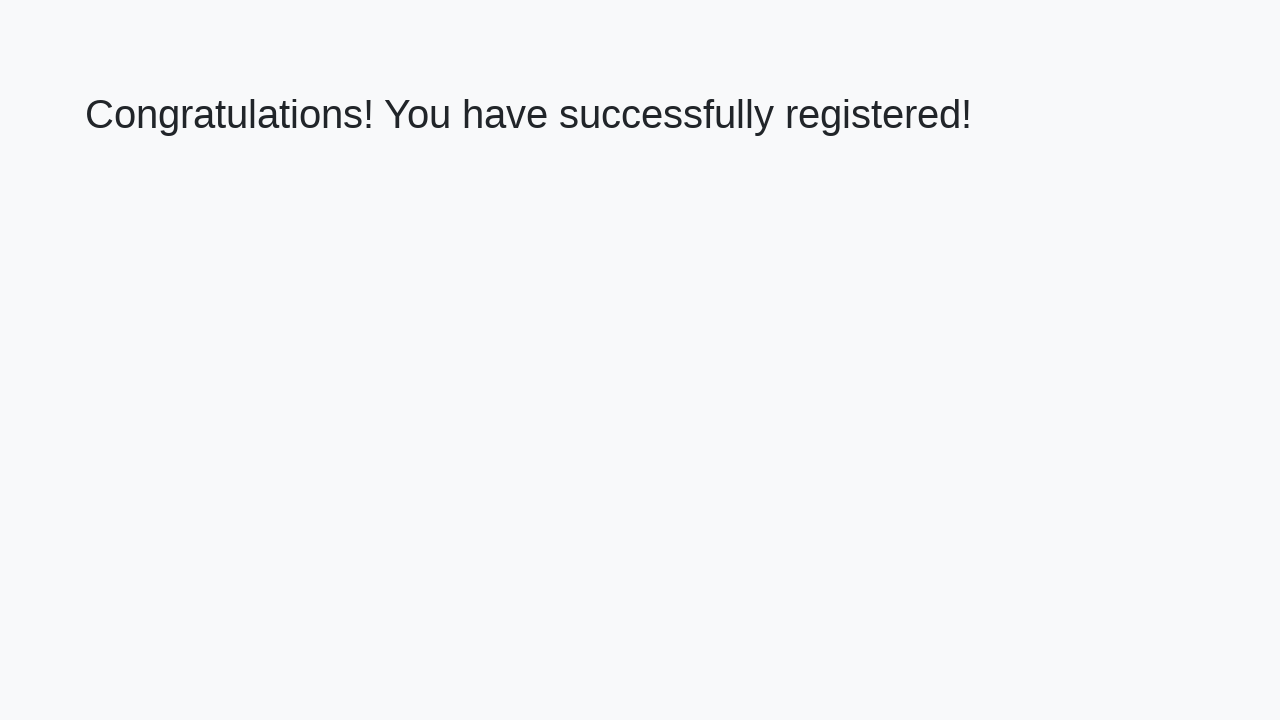

Verified success message equals 'Congratulations! You have successfully registered!'
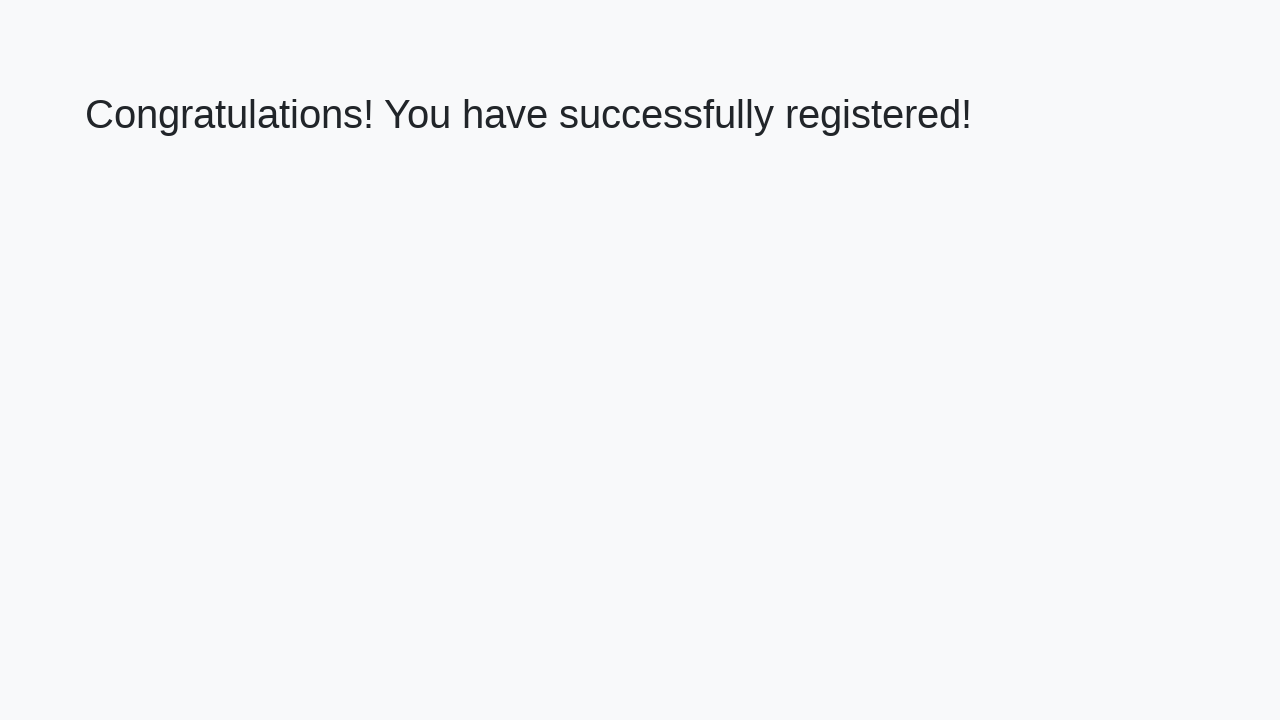

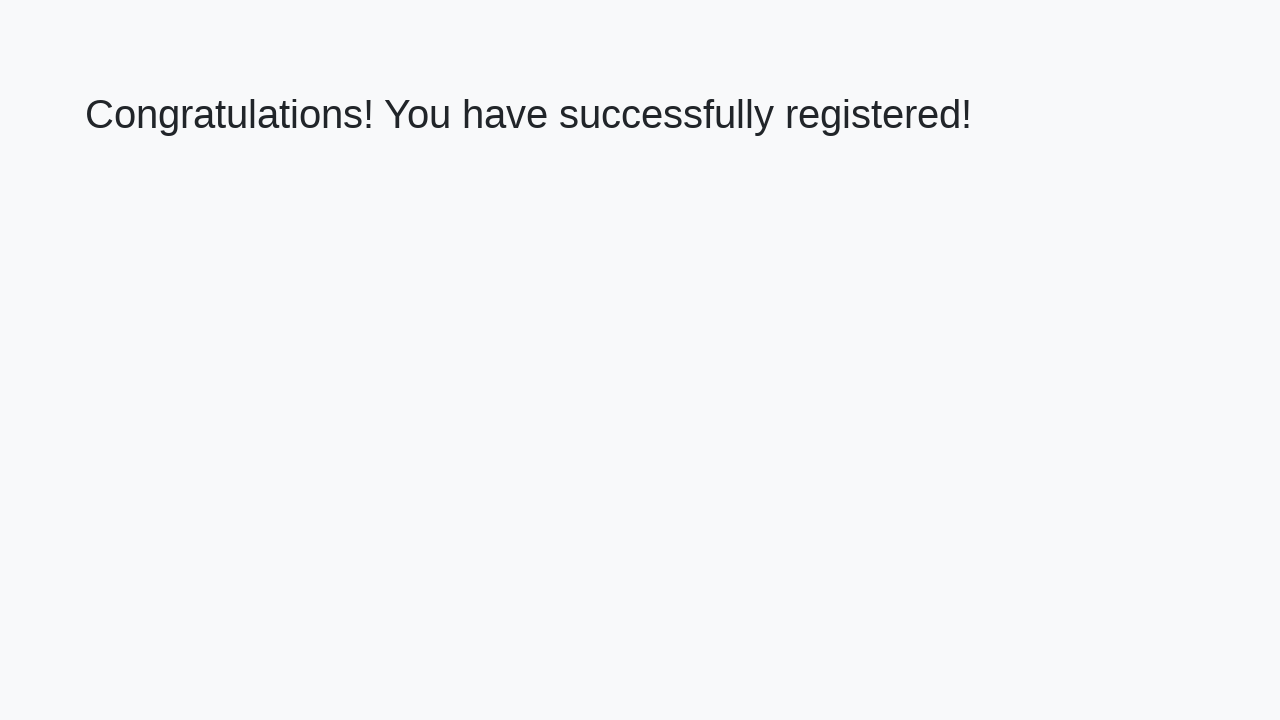